Tests the text box form on DemoQA by filling in full name, email, current address, and permanent address fields, then submitting the form and verifying the submitted details are displayed correctly.

Starting URL: https://demoqa.com/text-box

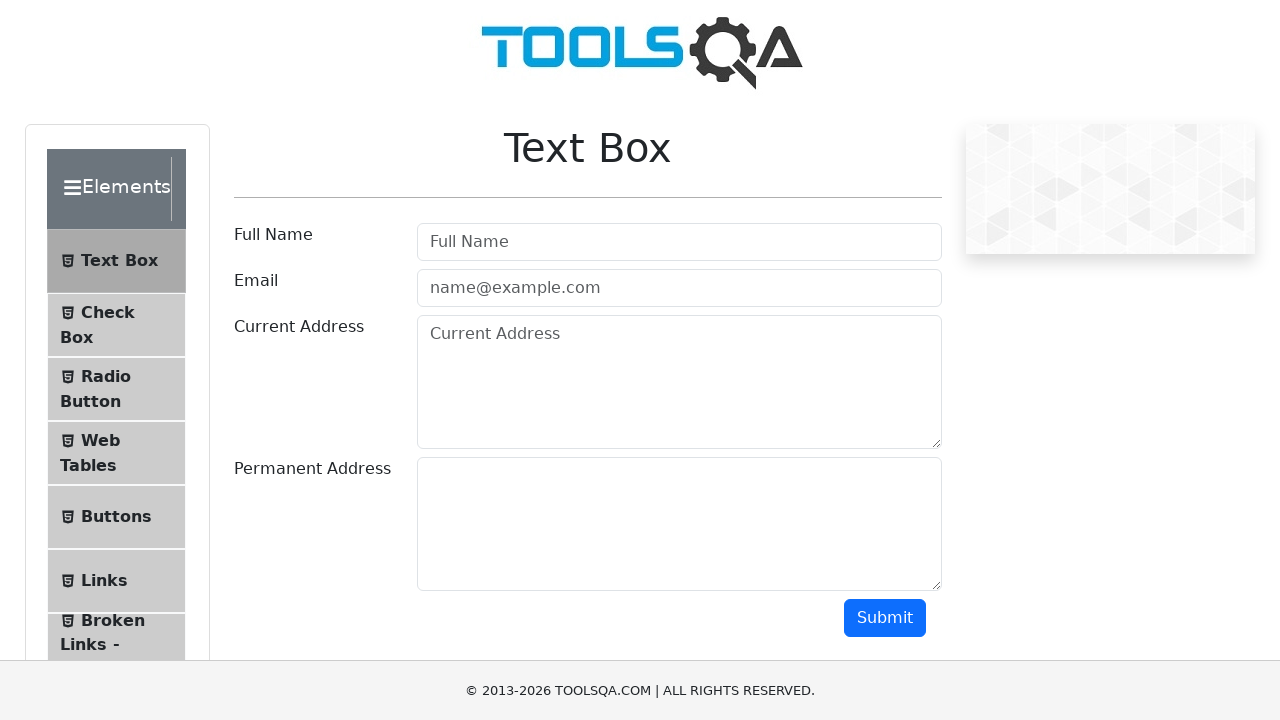

Filled in full name field with 'Teofil Ursan' on #userName
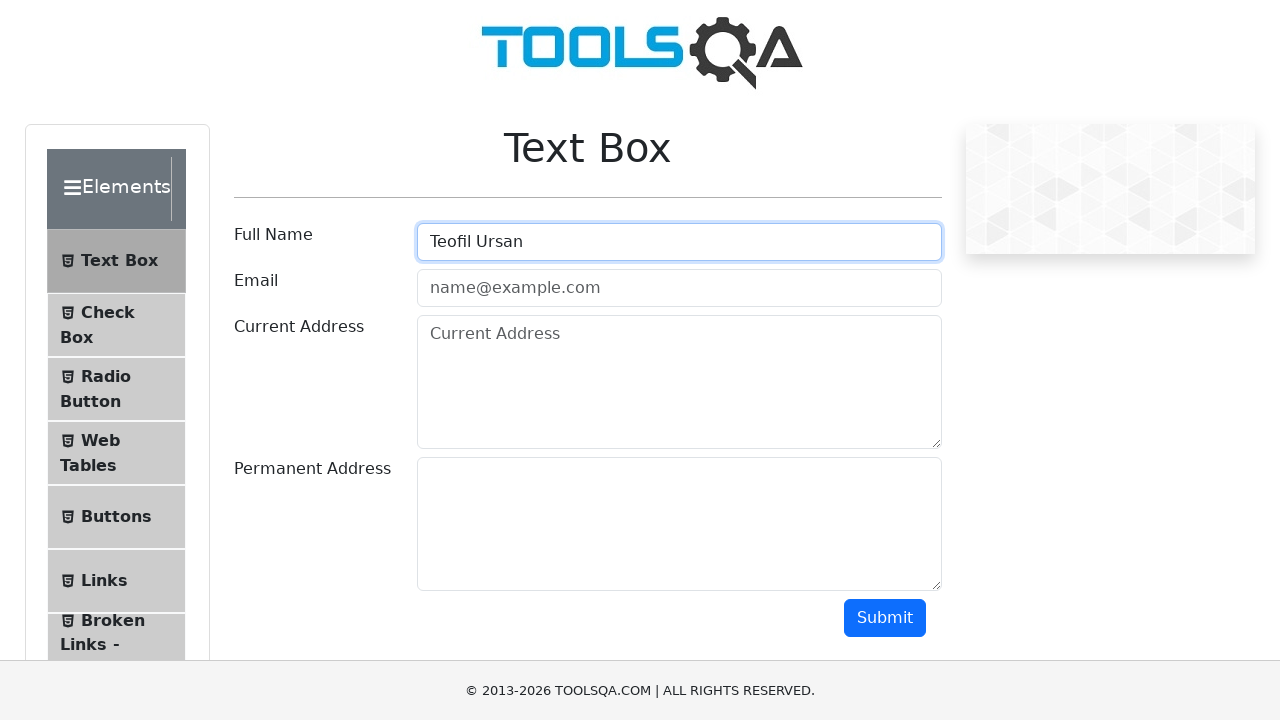

Filled in email field with 'teo@test.com' on #userEmail
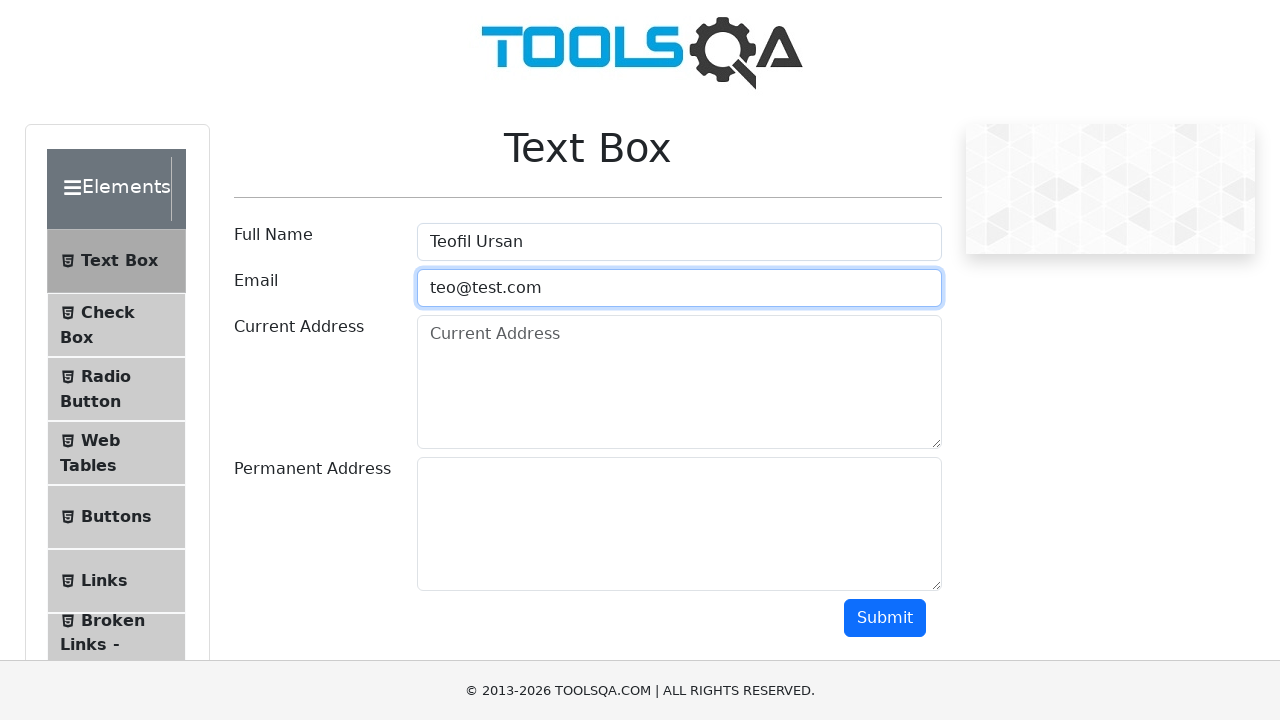

Filled in current address field with 'Iasi' on #currentAddress
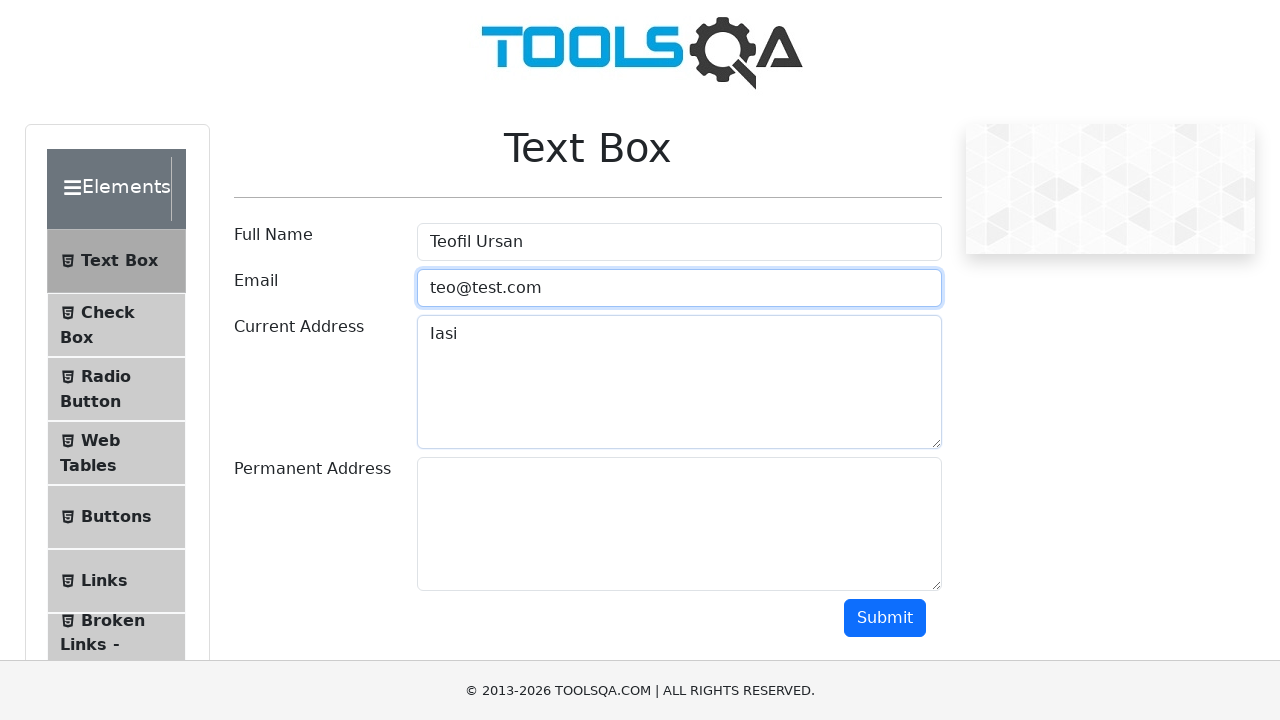

Filled in permanent address field with 'Iasi' on #permanentAddress
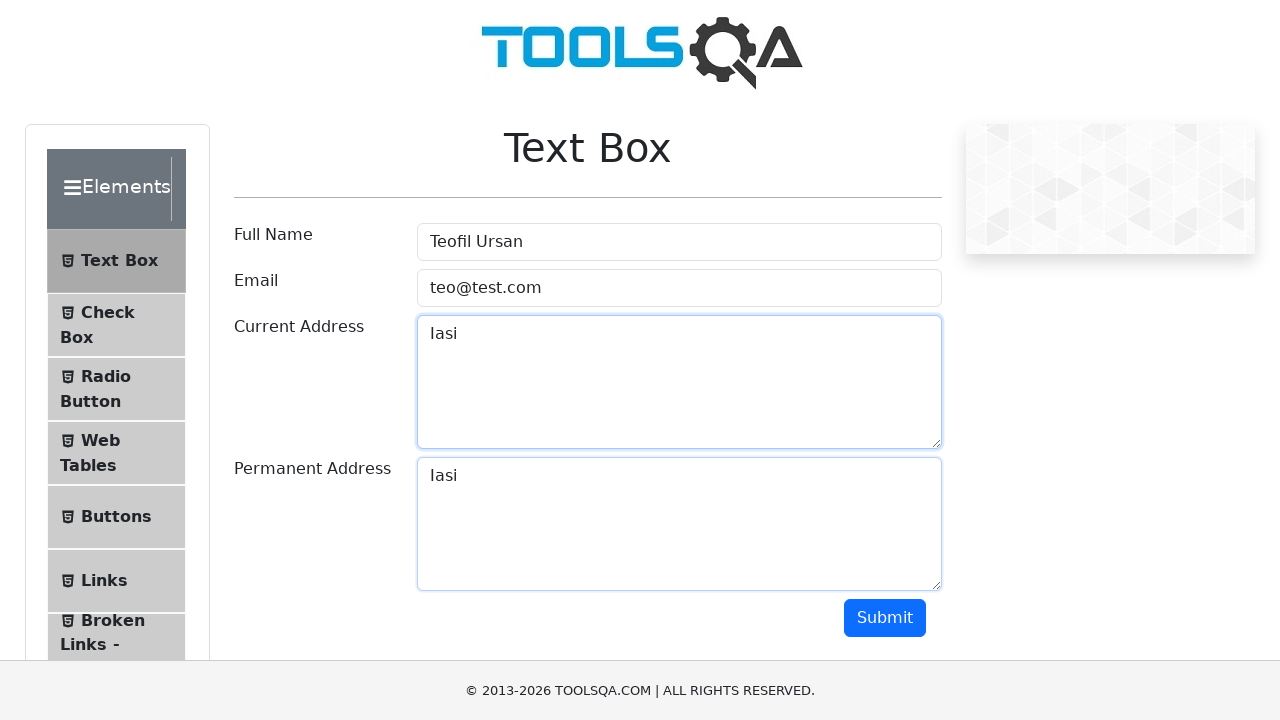

Clicked submit button to submit the form at (885, 618) on #submit
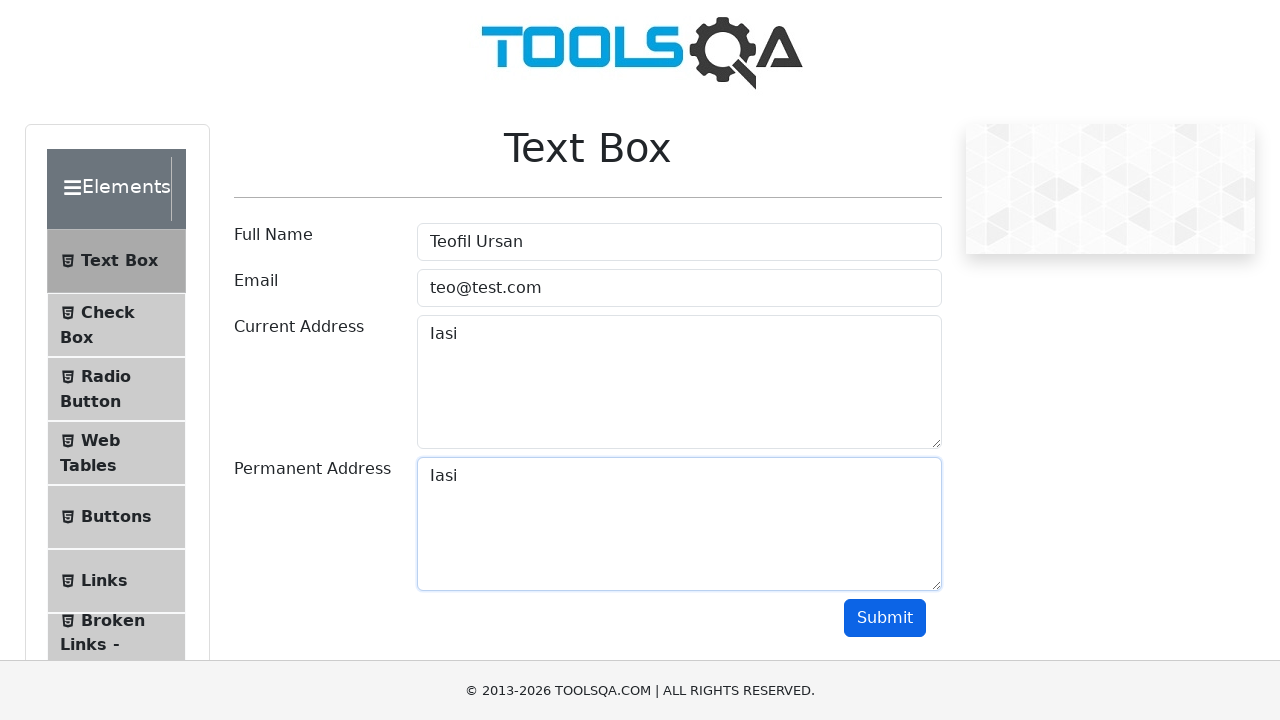

Waited for submitted details section to load
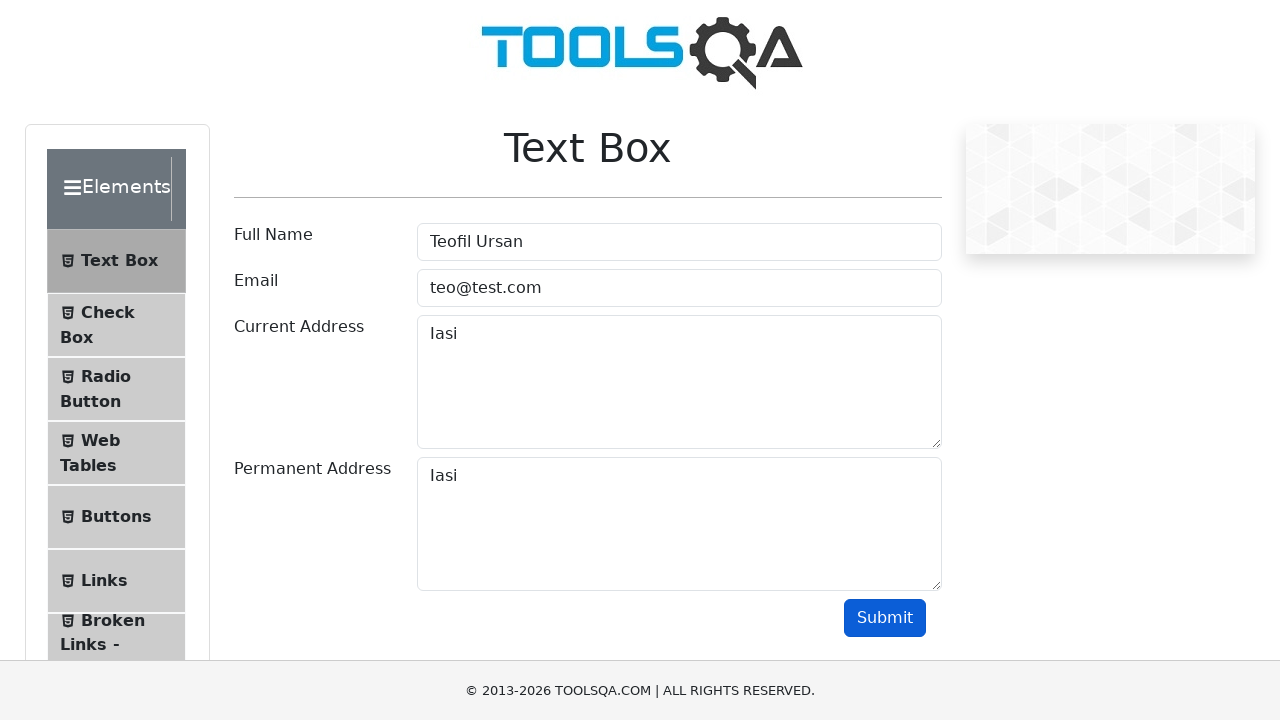

Retrieved name text: 'Name:Teofil Ursan'
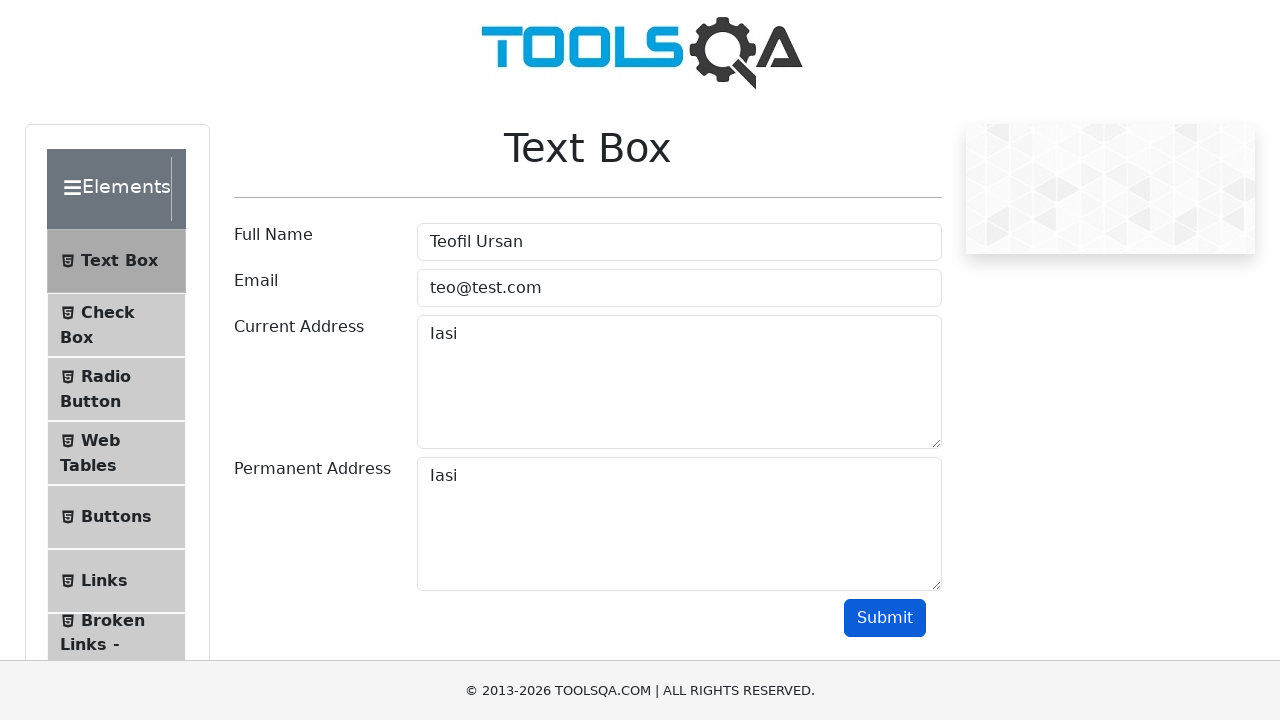

Verified name matches expected value 'Name:Teofil Ursan'
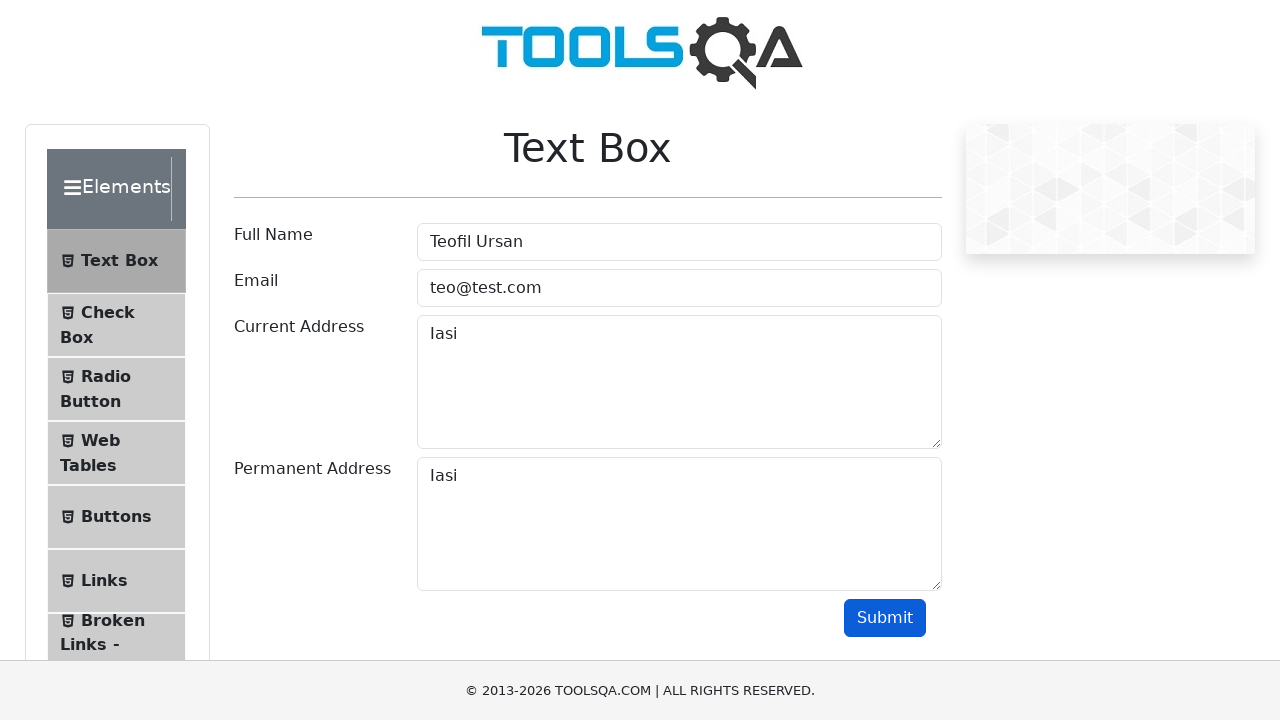

Retrieved email text: 'Email:teo@test.com'
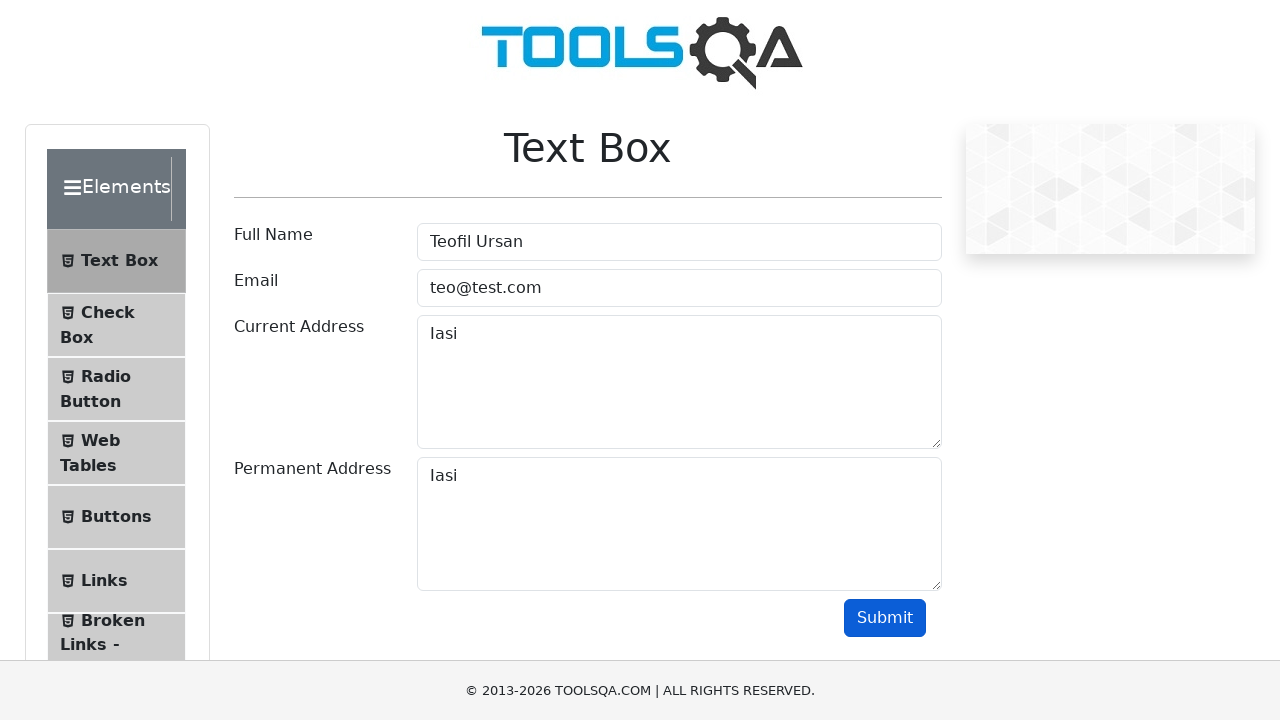

Verified email matches expected value 'Email:teo@test.com'
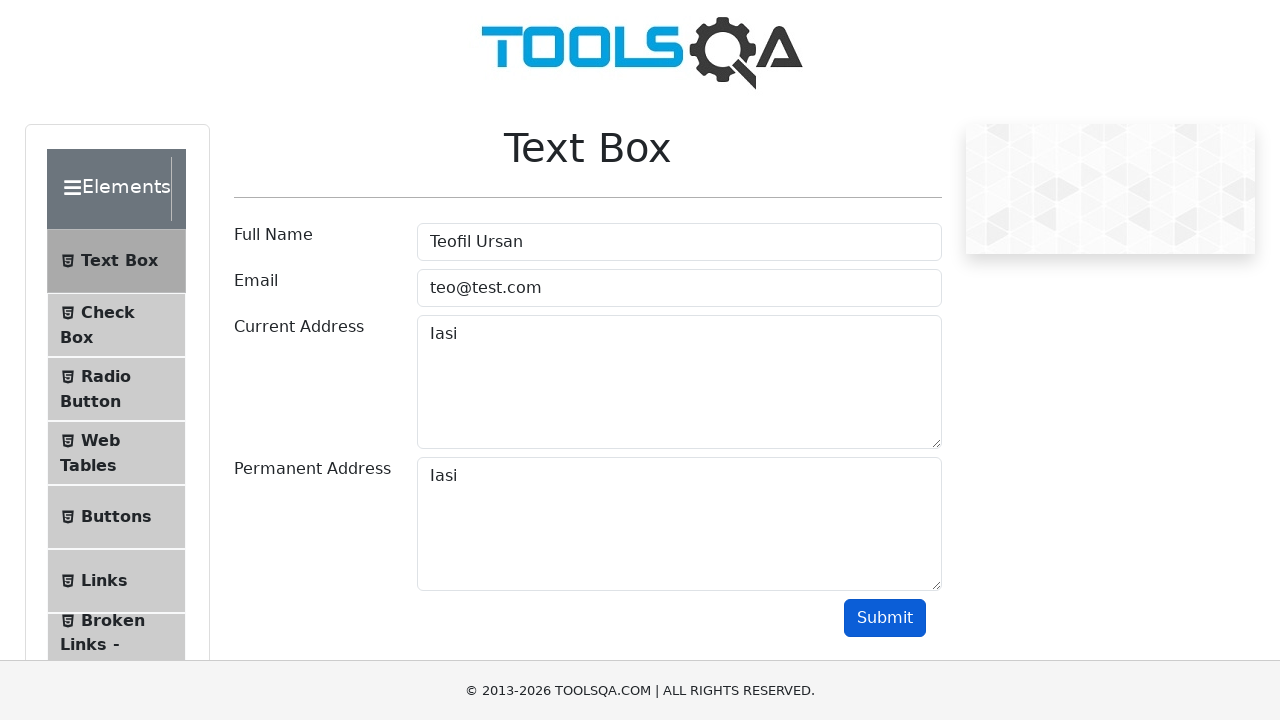

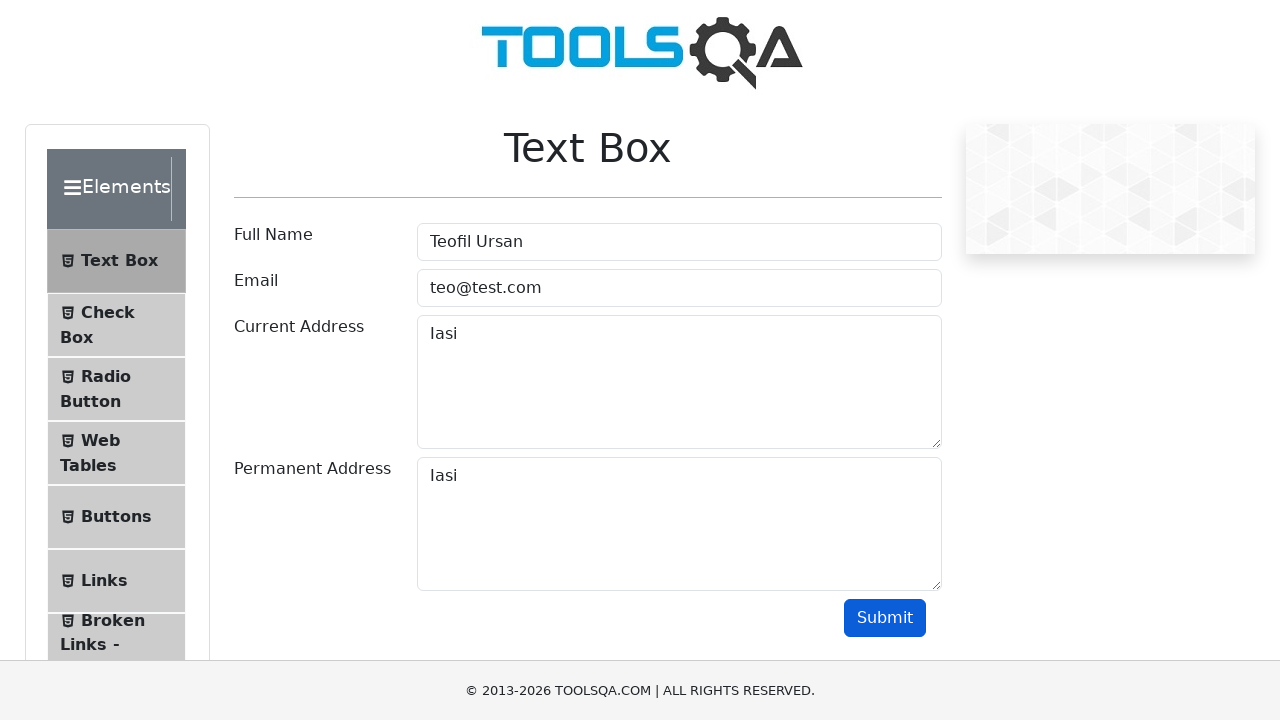